Tests W3Schools search functionality by searching for "HTML Tutorial".

Starting URL: https://www.w3schools.com/

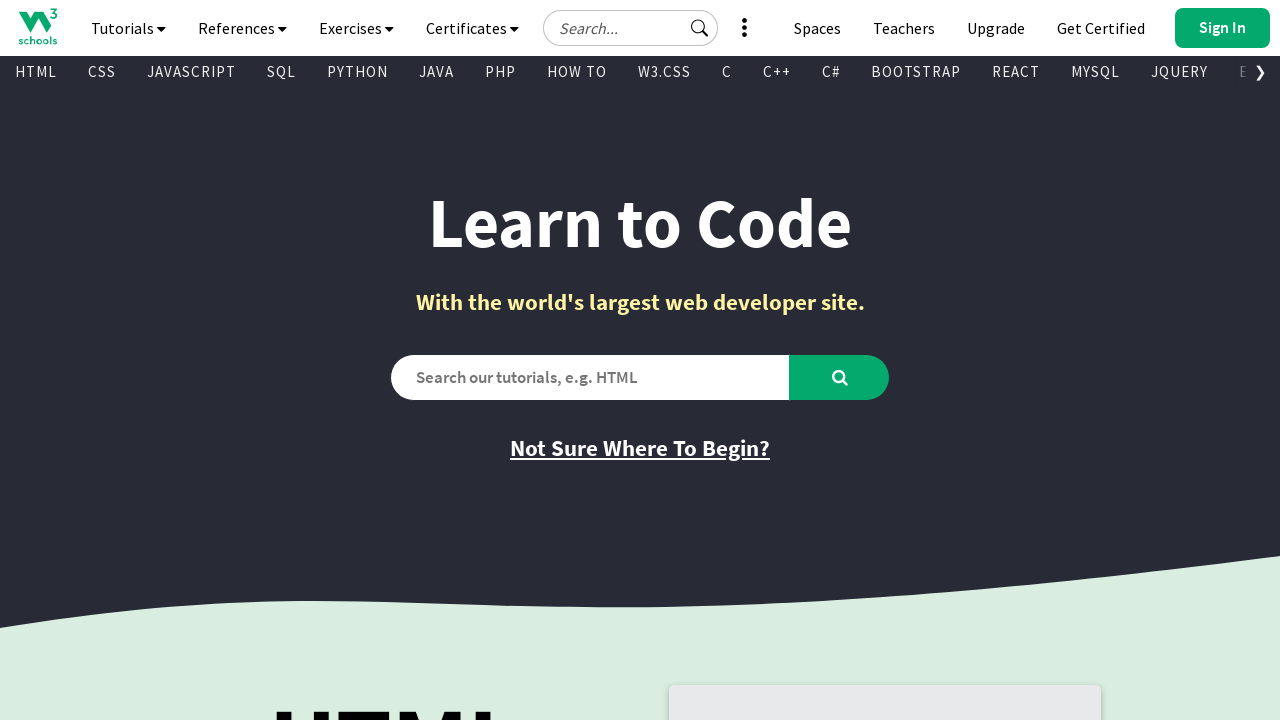

Verified initial page title is 'W3Schools Online Web Tutorials'
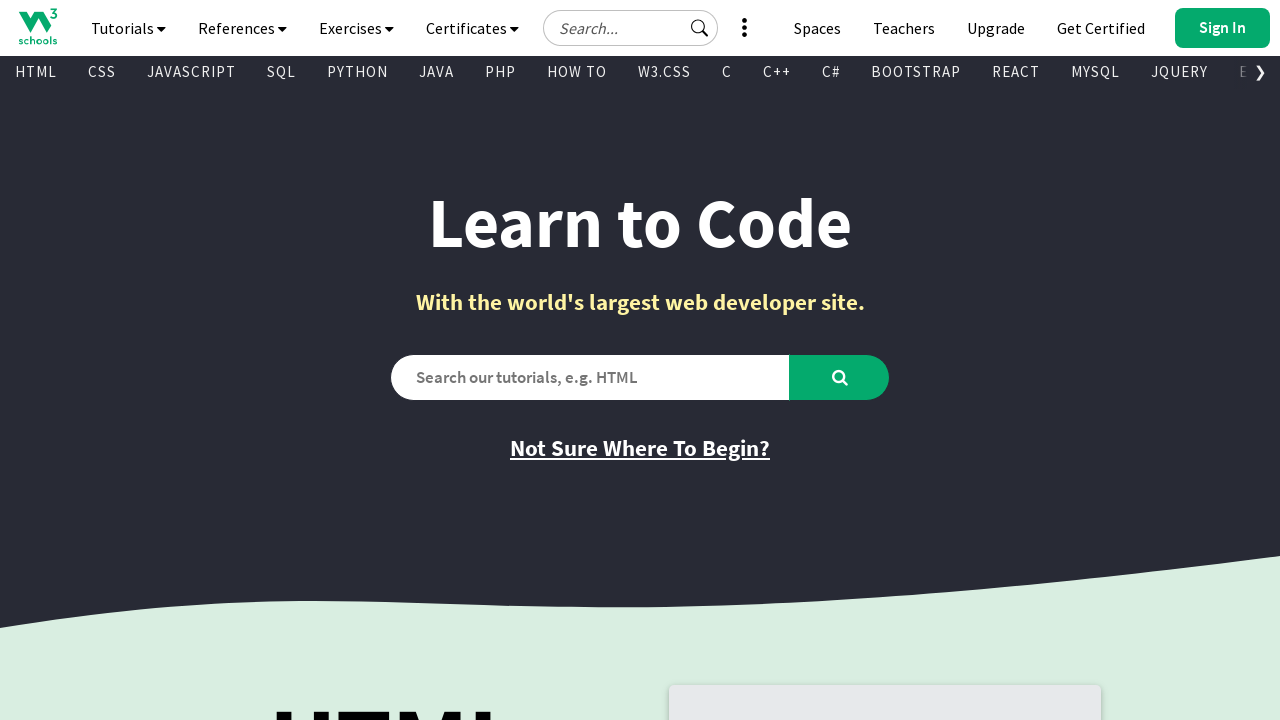

Filled search box with 'HTML Tutorial' on #search2
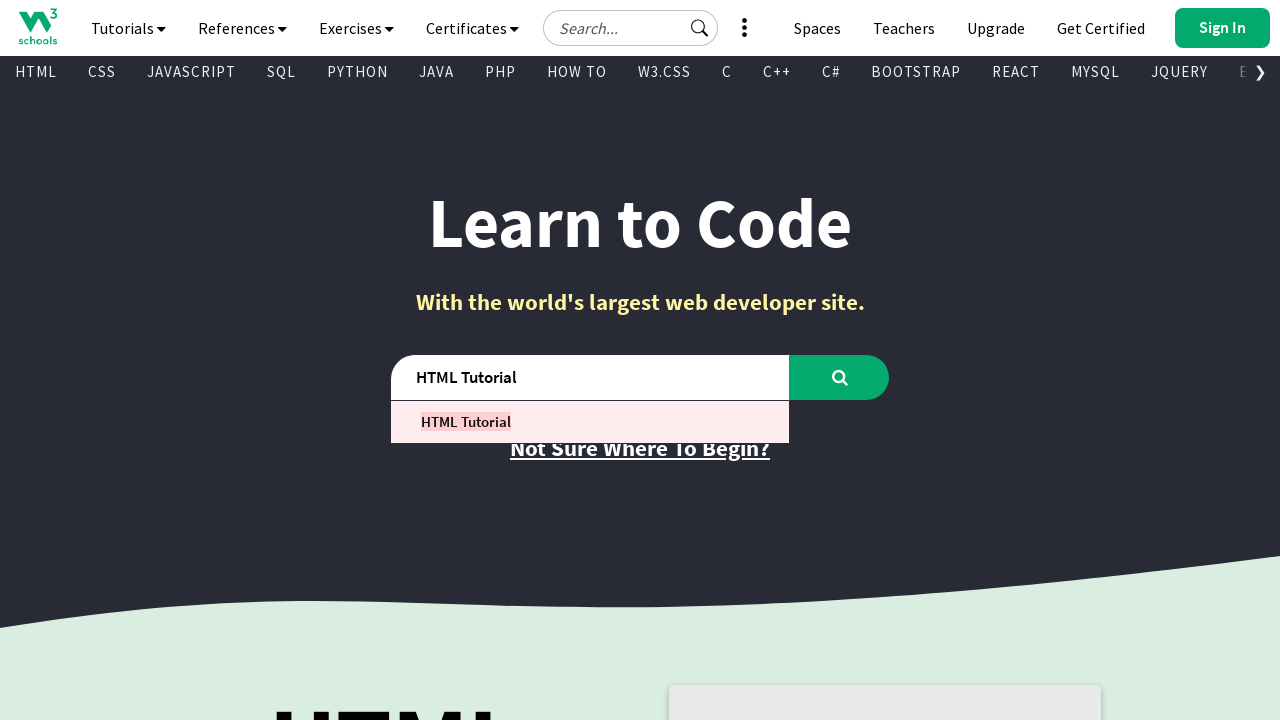

Clicked search button to search for HTML Tutorial at (840, 377) on #learntocode_searchbtn
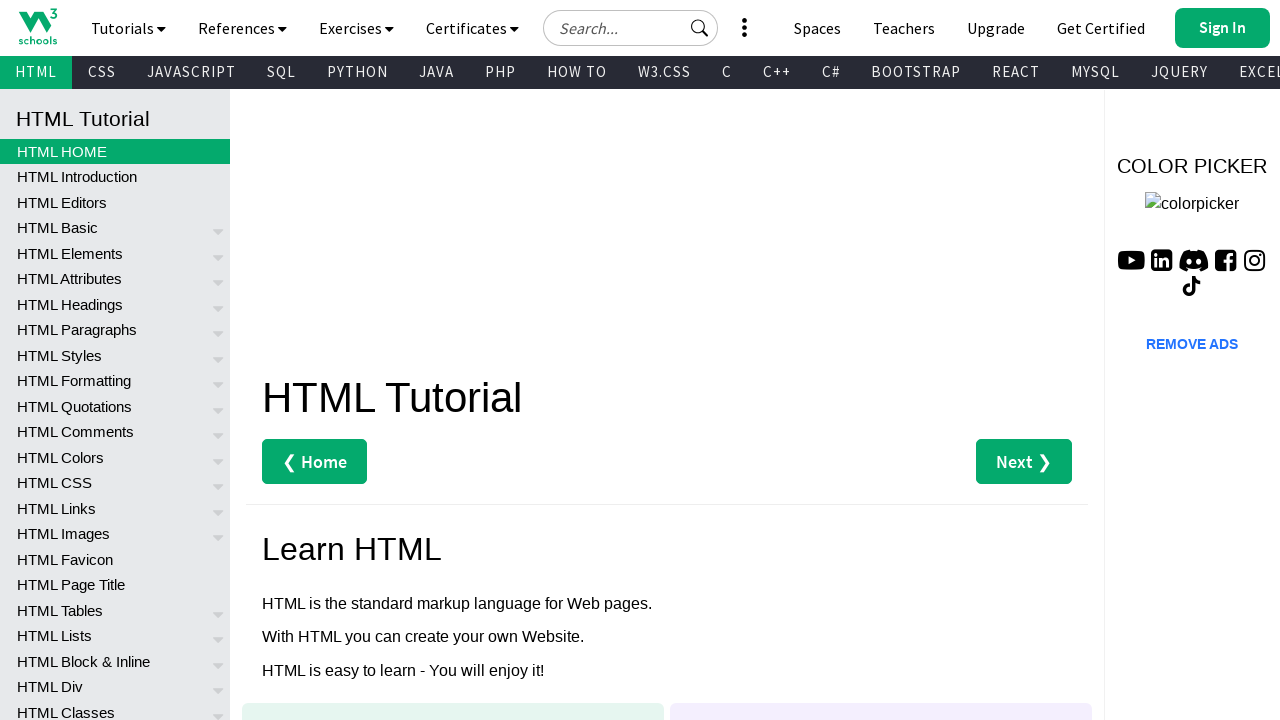

Page loaded after search (domcontentloaded state reached)
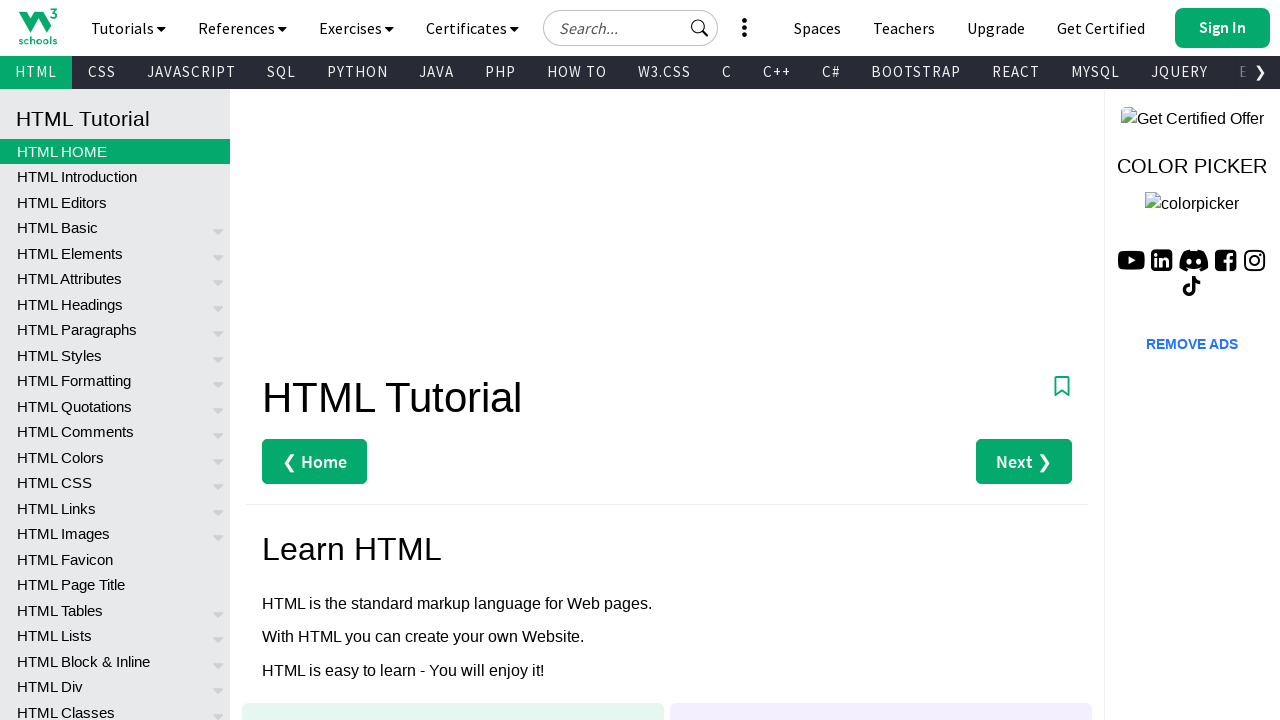

Verified search results page title is 'HTML Tutorial'
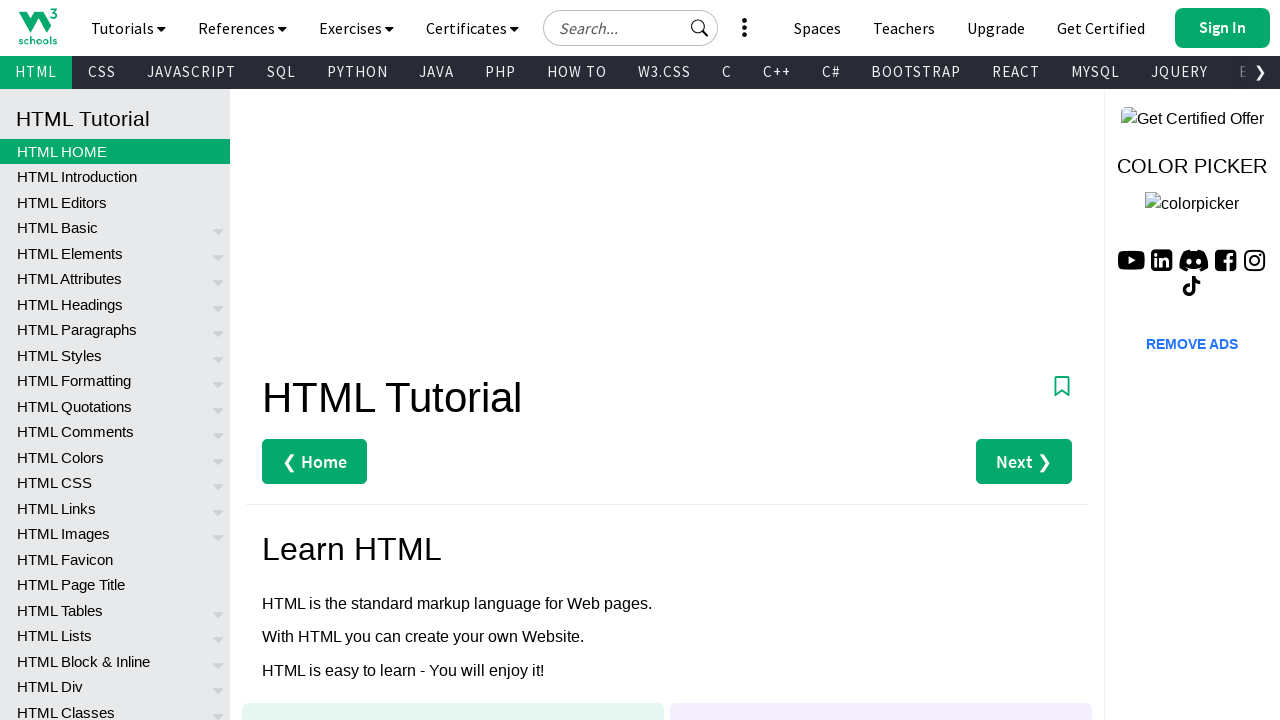

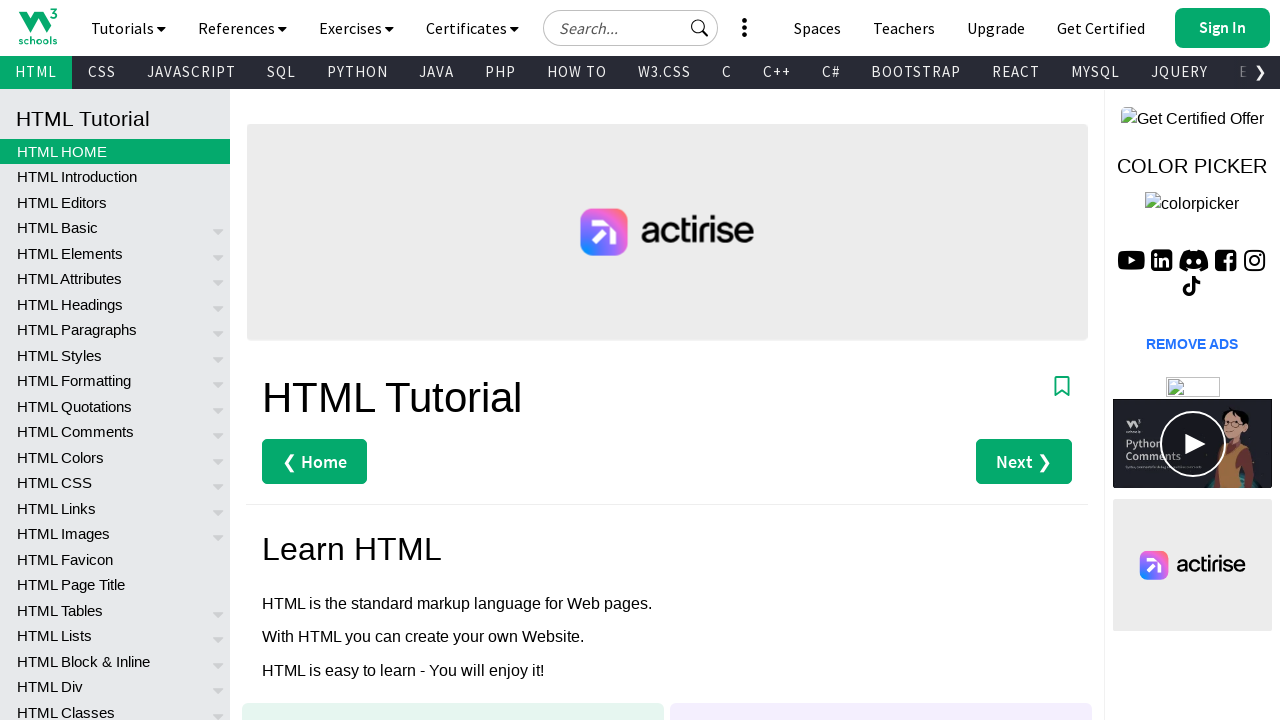